Tests calendar/datepicker interaction on a bus booking website by opening the date picker and selecting a specific date (28th)

Starting URL: http://www.apsrtconline.in/oprs-web/

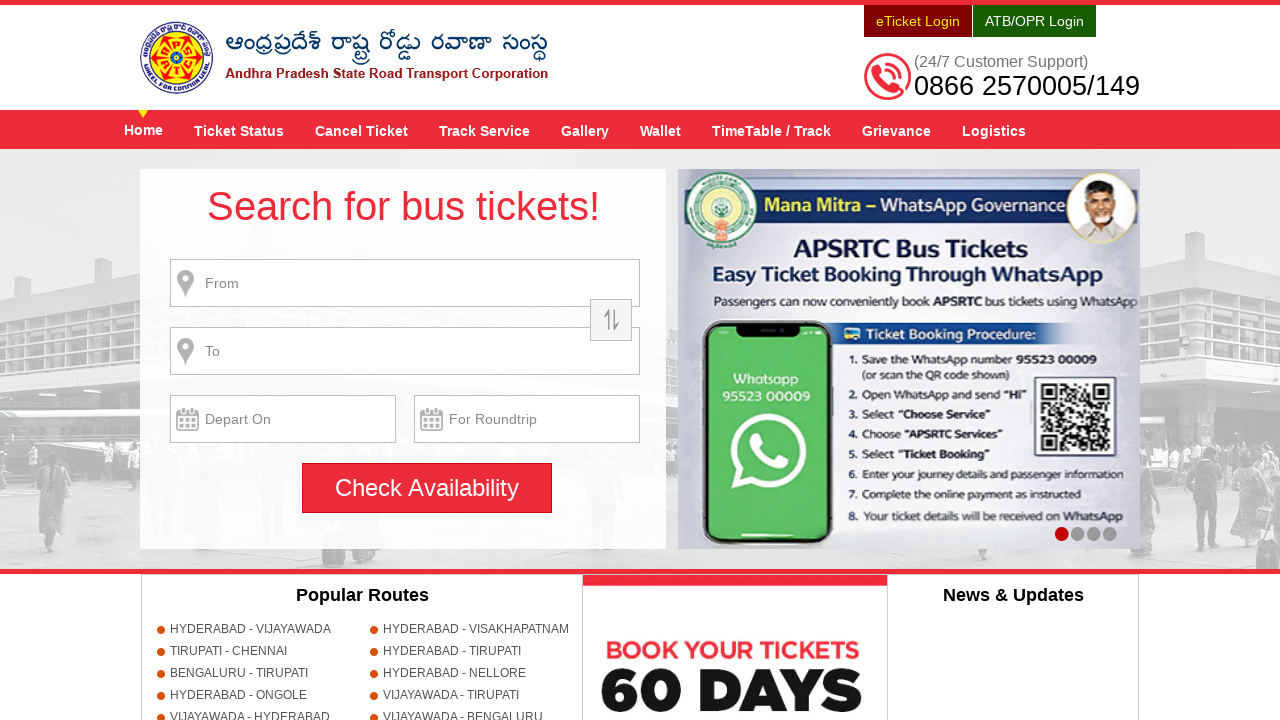

Clicked on calendar input to open the datepicker at (283, 419) on xpath=//*[@class='calOnward hasDatepicker']
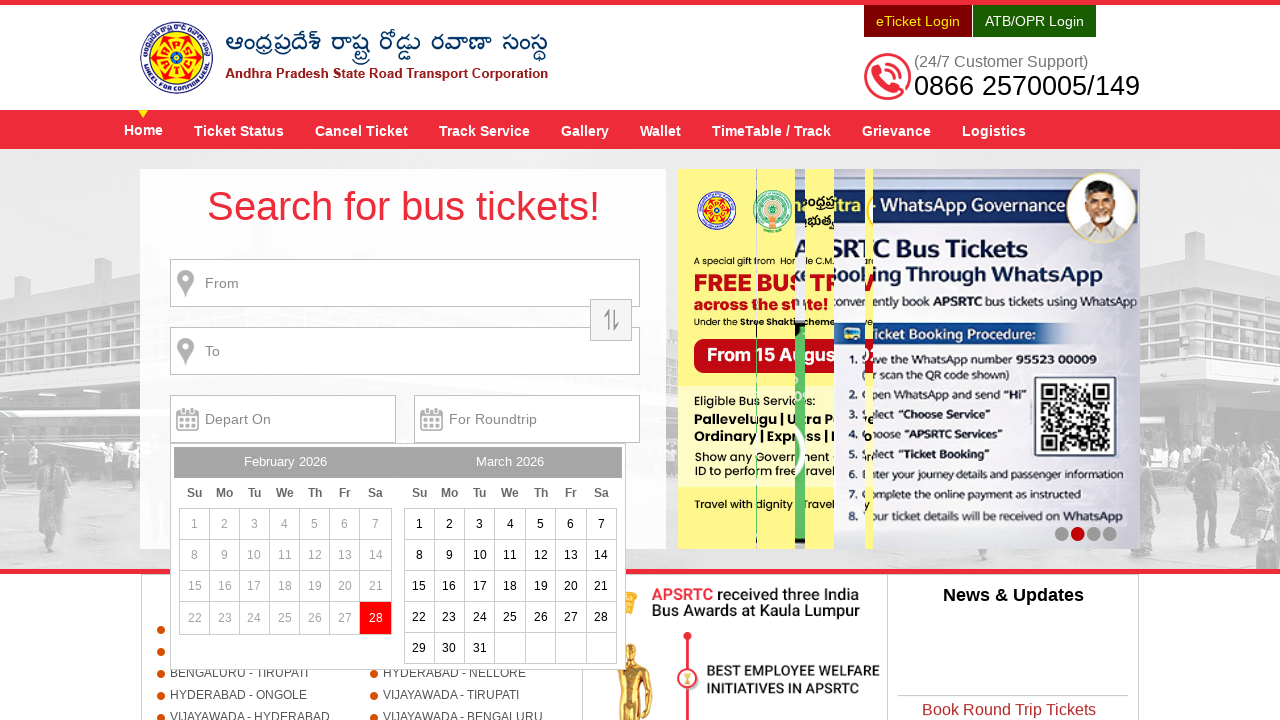

Datepicker calendar loaded and became visible
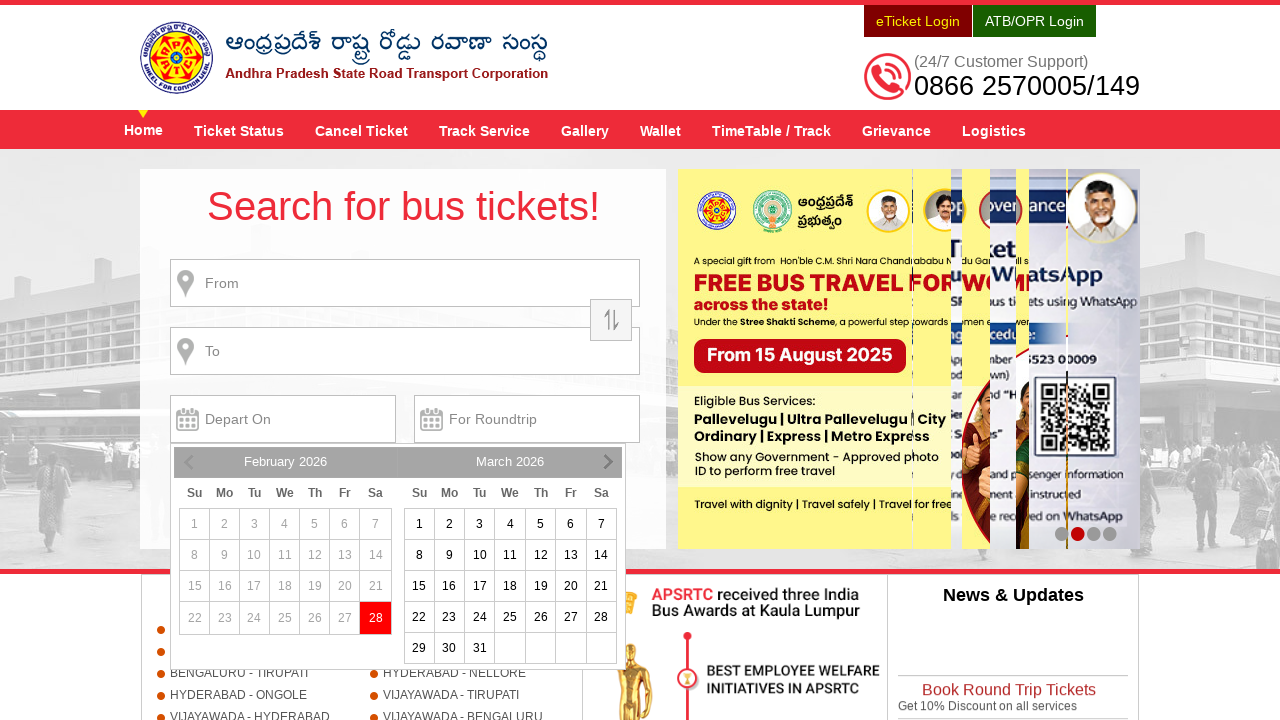

Selected the 28th day from the calendar at (601, 617) on xpath=//*[@class='ui-state-default'] >> nth=54
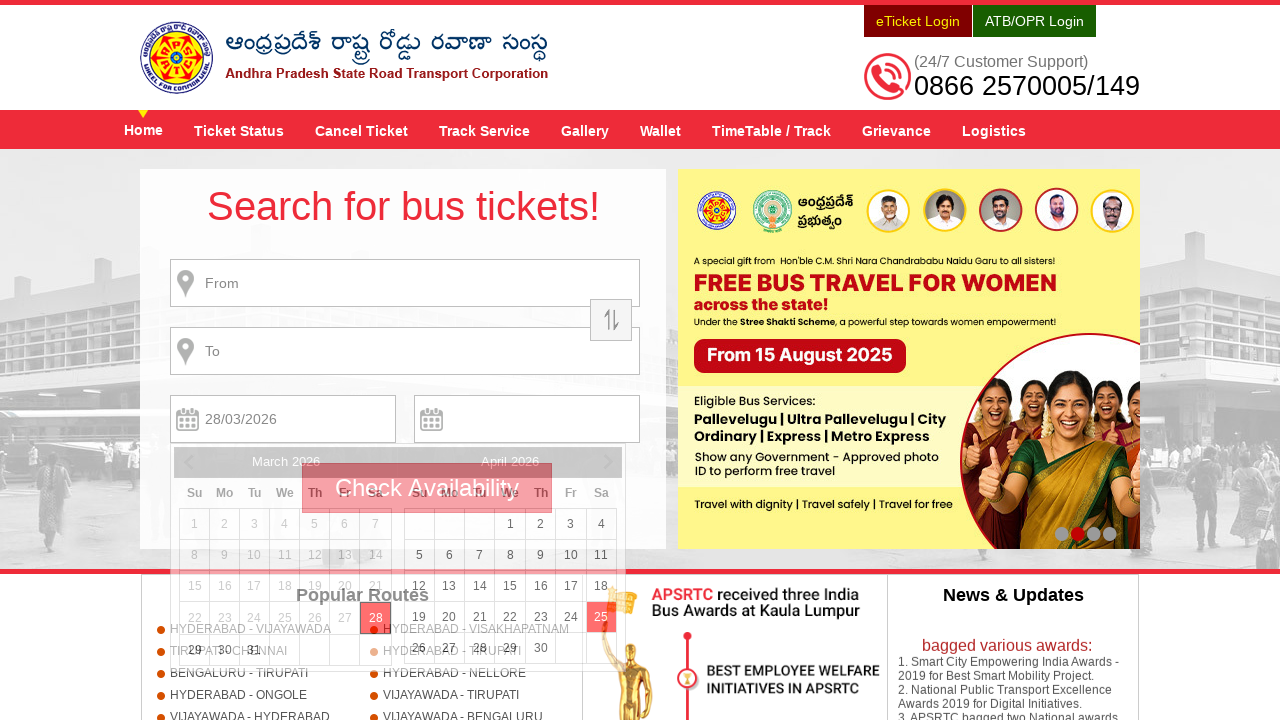

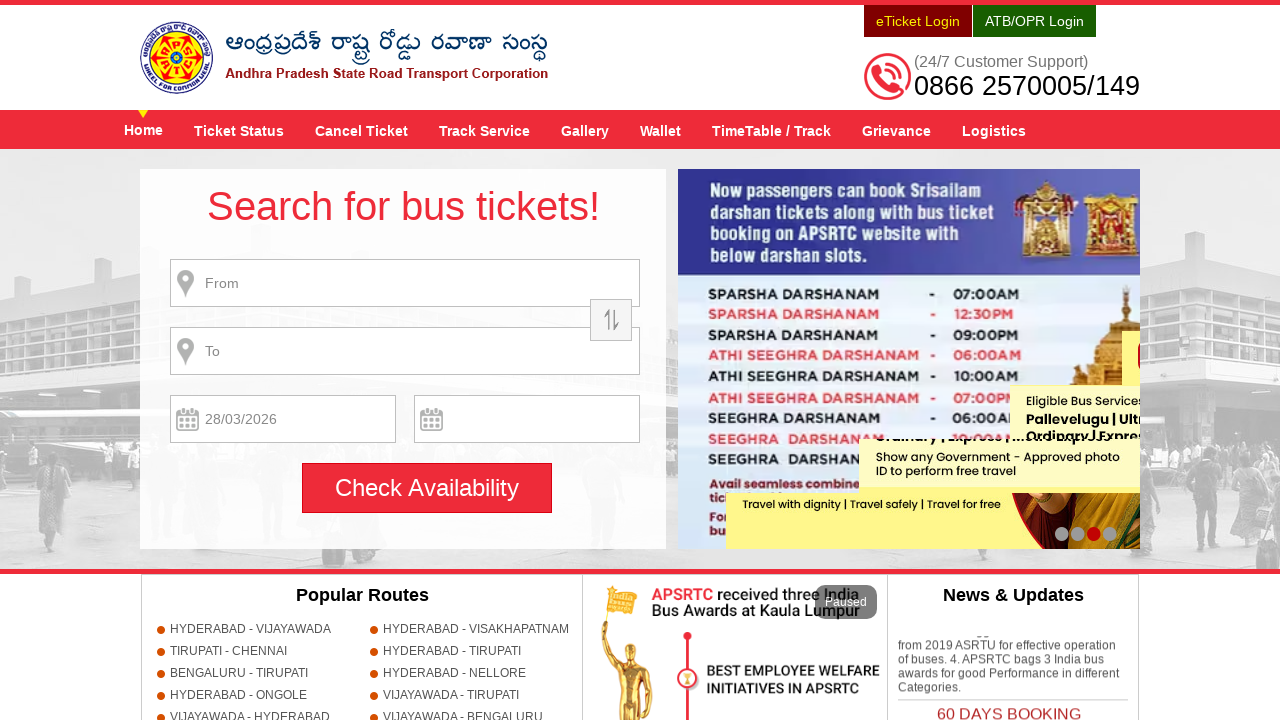